Tests dropdown menu navigation on HDFC website by hovering over the "Banking Products" menu item to reveal submenu options and locating the "Personal Loan" link.

Starting URL: https://www.hdfc.com/

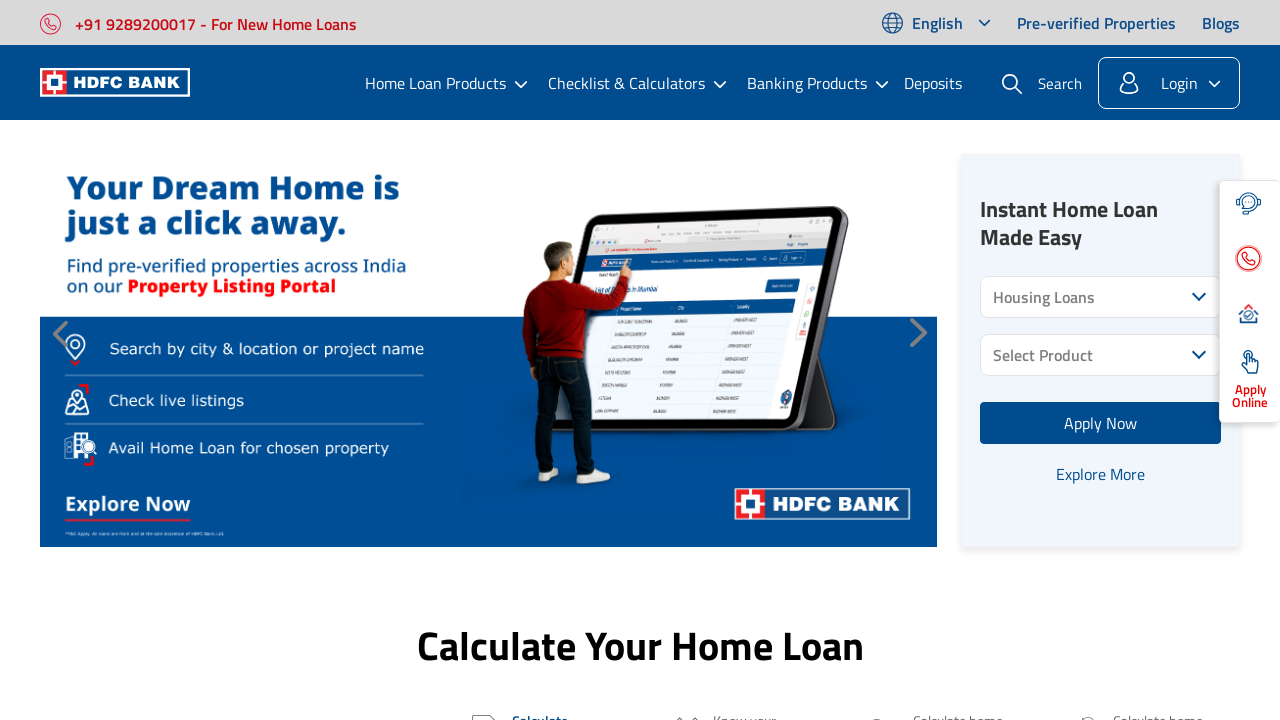

Waited for page to load (networkidle state)
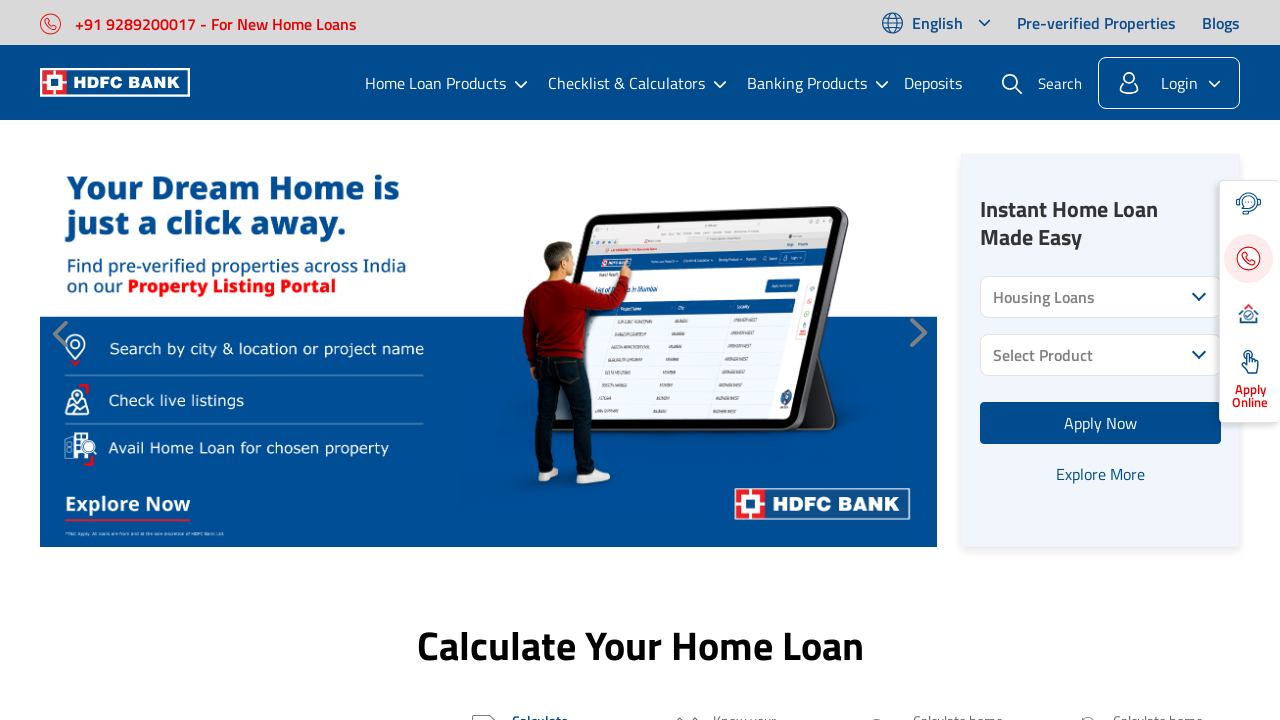

Hovered over 'Banking Products' menu item to reveal dropdown at (807, 82) on xpath=//ul[@class='primary-menu-list']//a[@title='Banking Products']
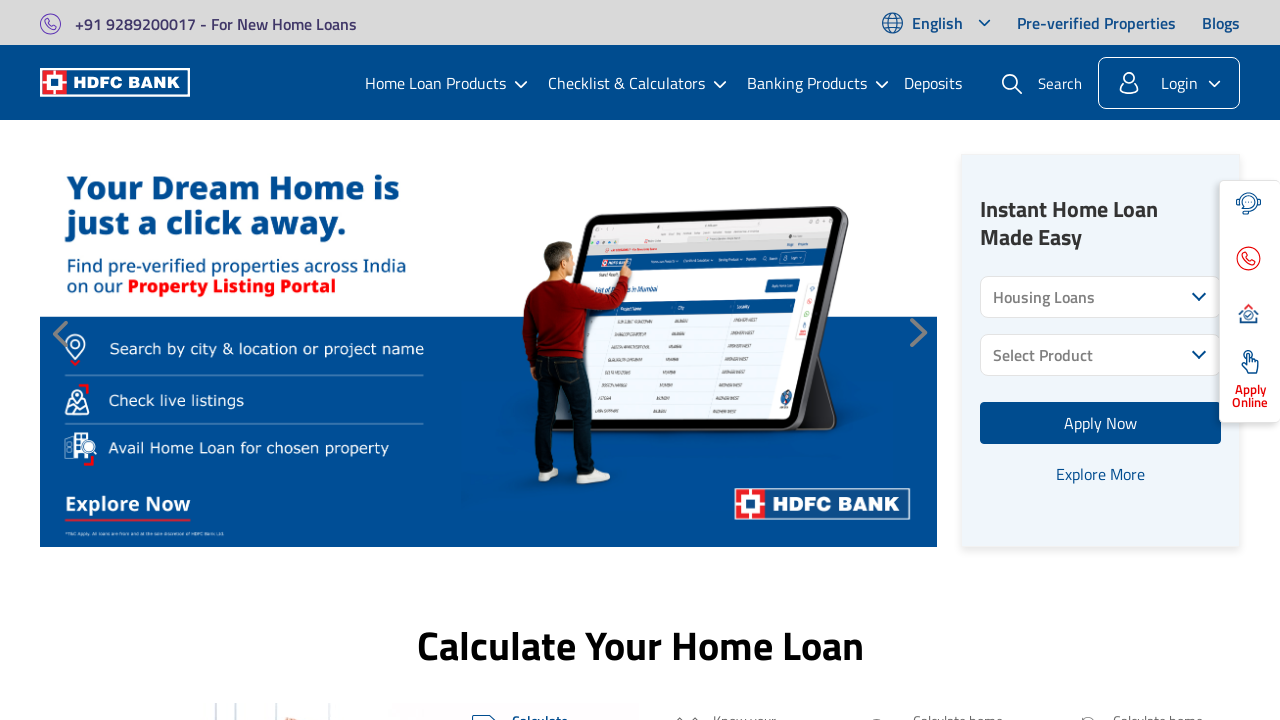

Personal Loan link appeared in dropdown menu
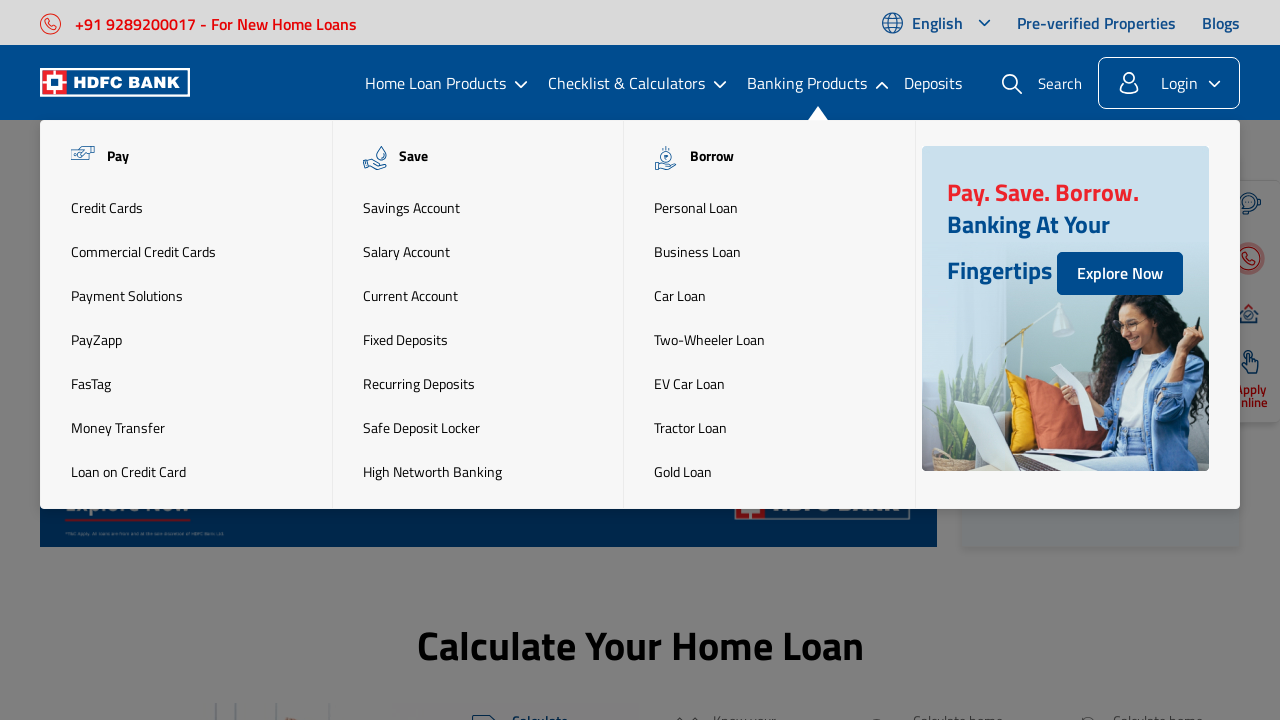

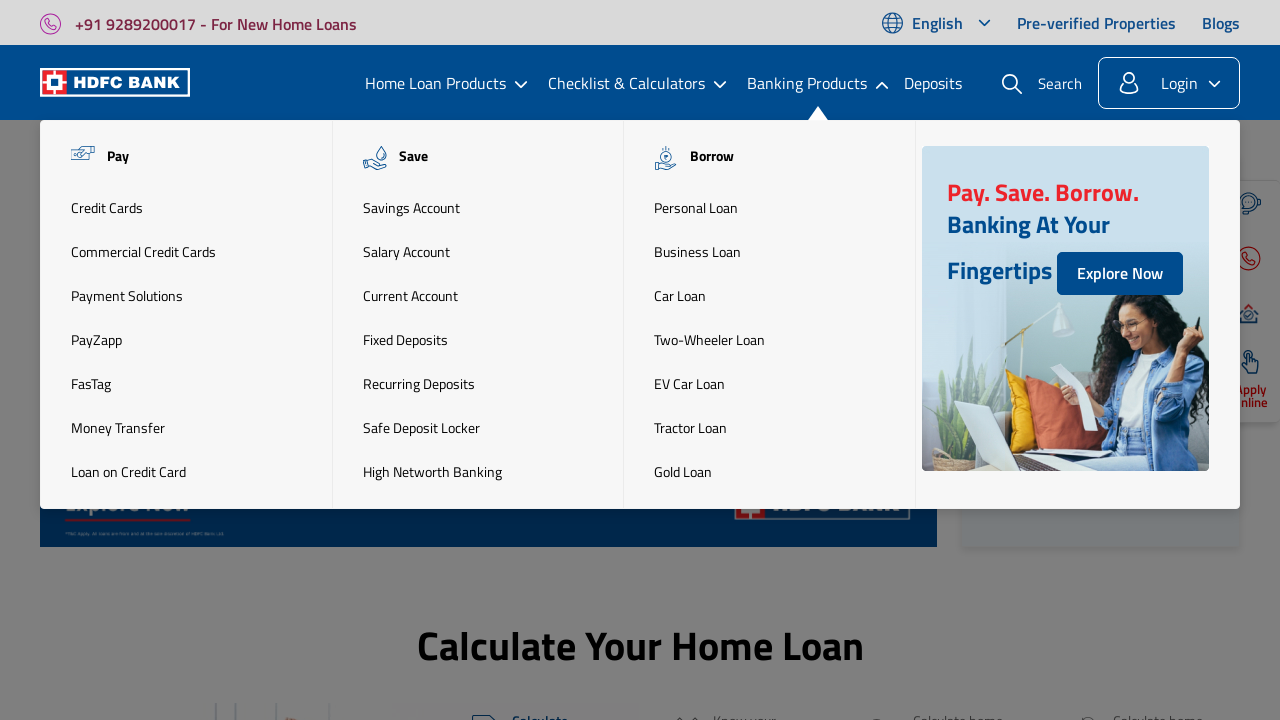